Tests that clicking a todo checkbox marks the todo as done

Starting URL: http://backbonejs.org/examples/todos/

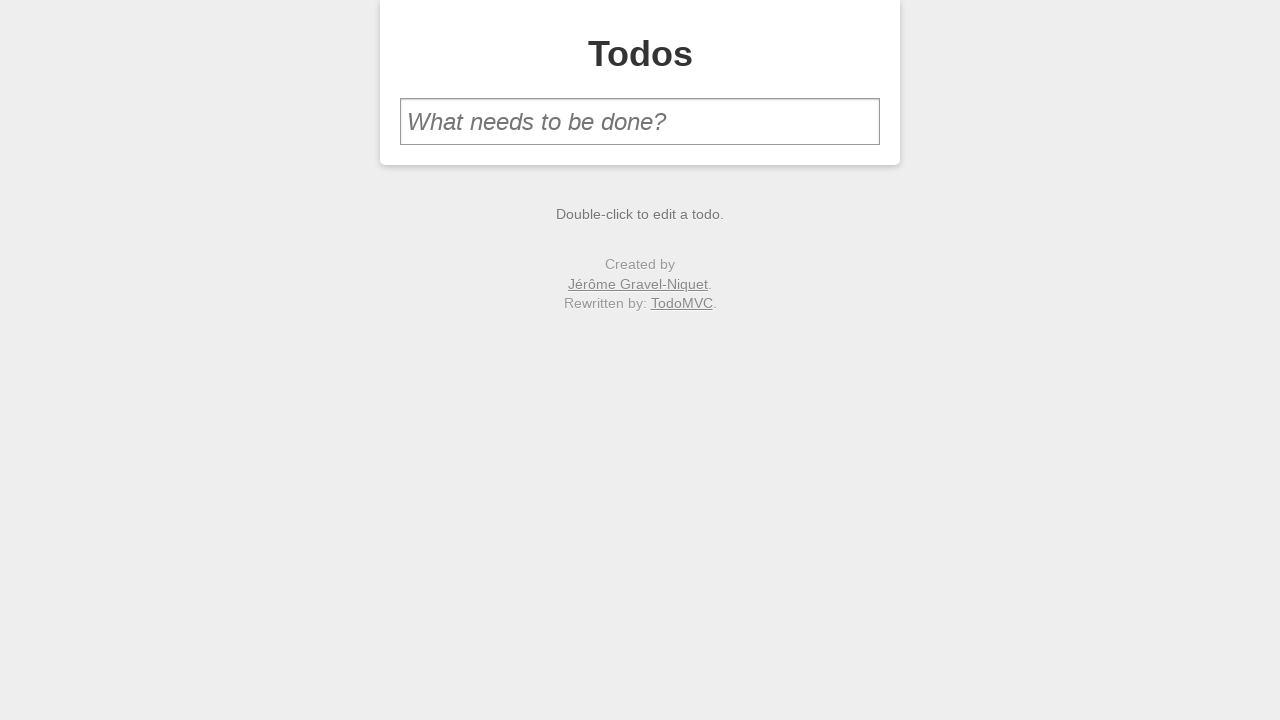

Filled new todo input field with 'make sure you can complete todos' on #new-todo
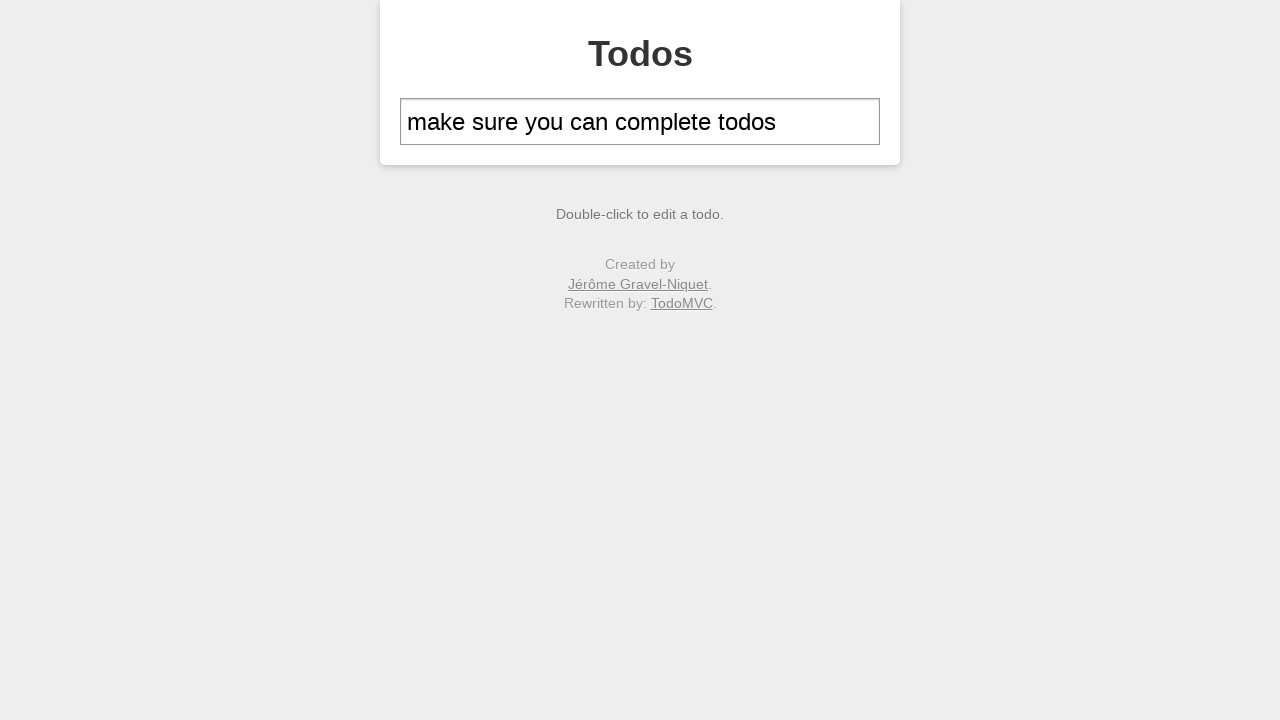

Pressed Enter to add the todo item on #new-todo
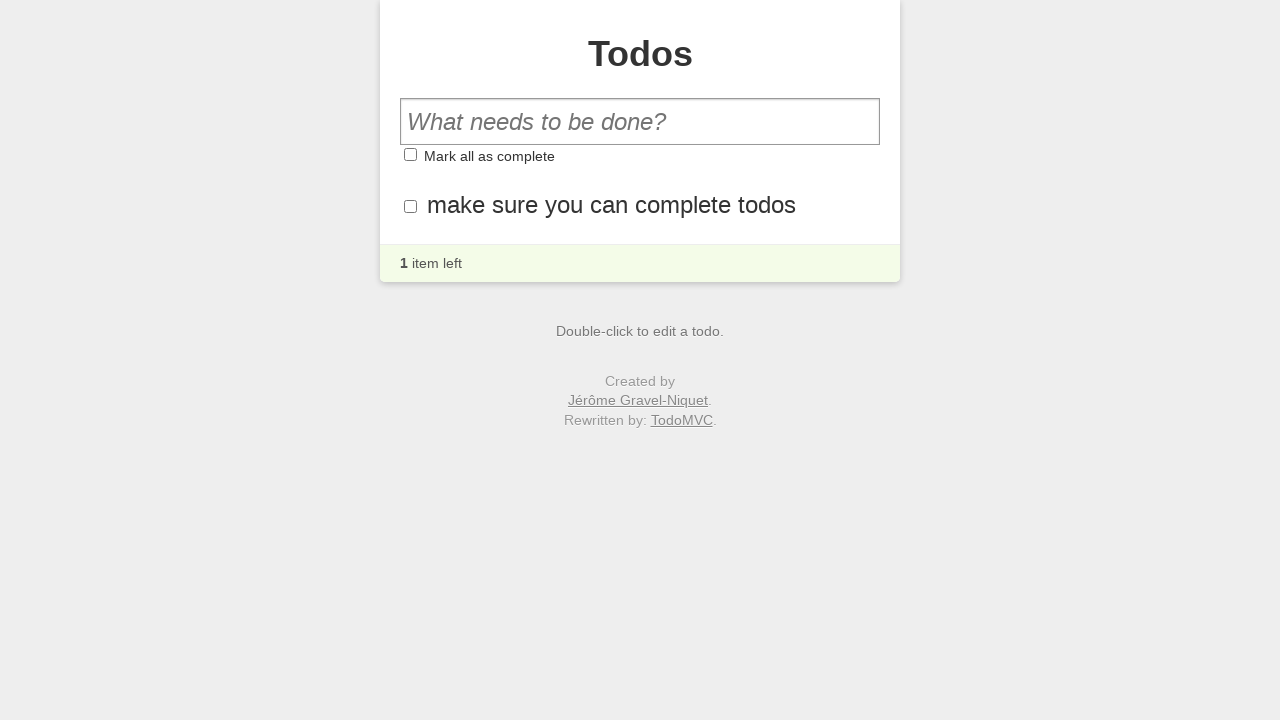

Clicked the checkbox of the first todo item at (410, 206) on #todo-list li:first-child .toggle
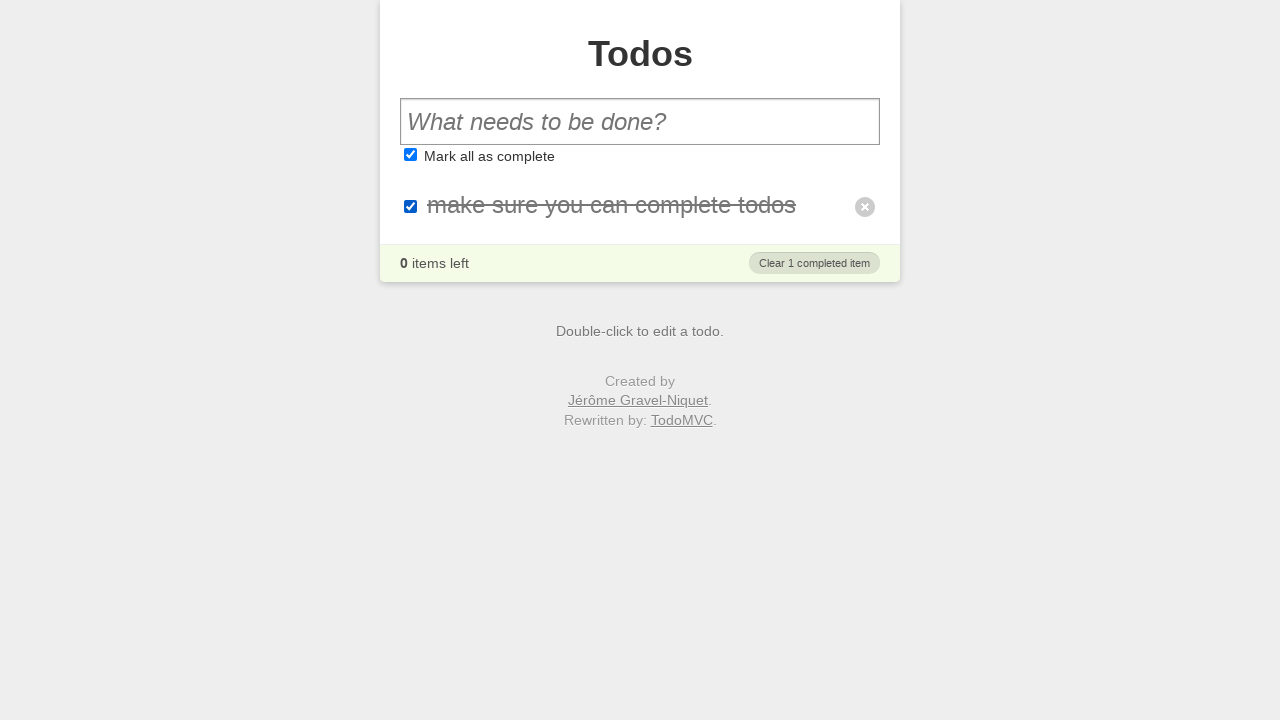

Verified that the todo item is marked as done
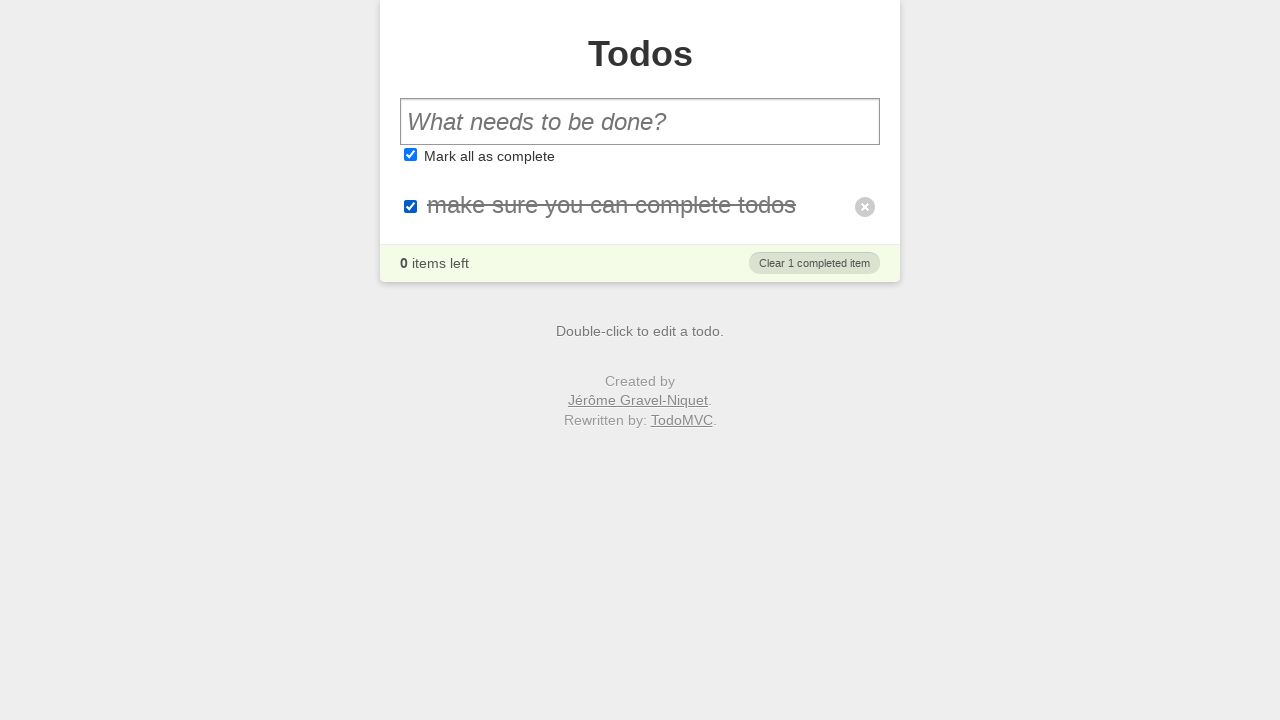

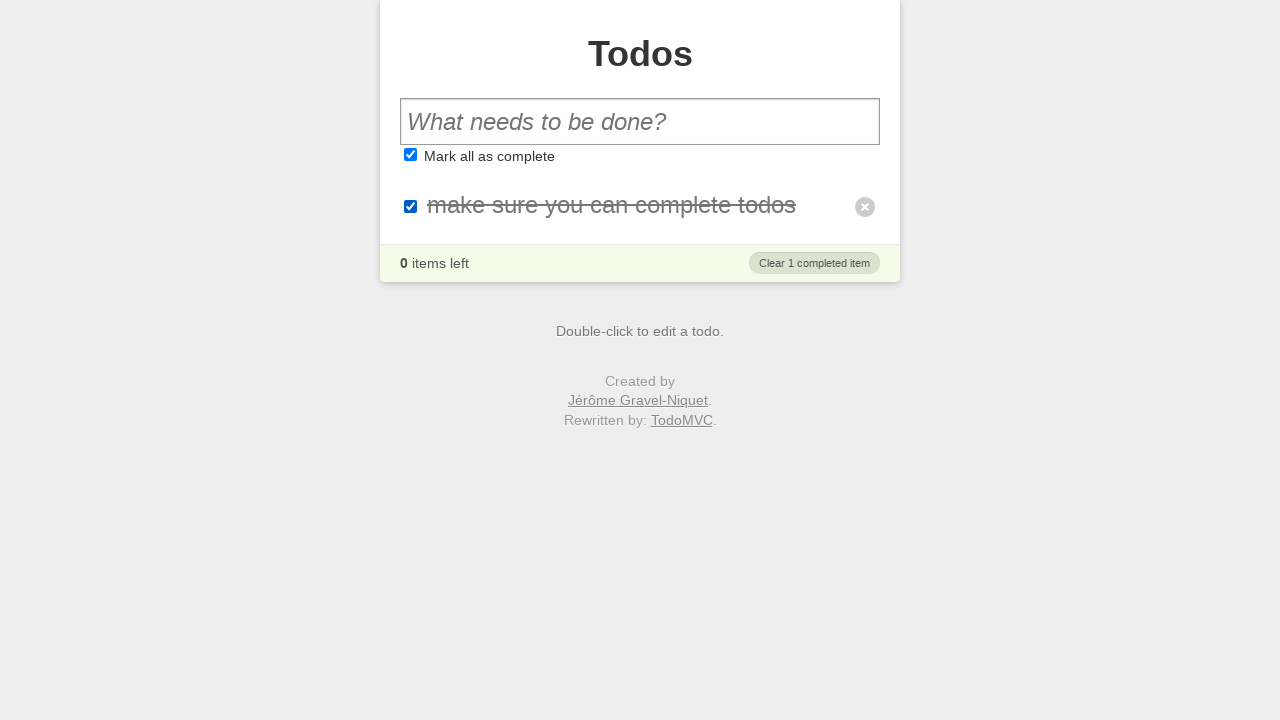